Tests the RedBus travel booking site by entering source and destination cities in the search form fields.

Starting URL: https://www.redbus.com/

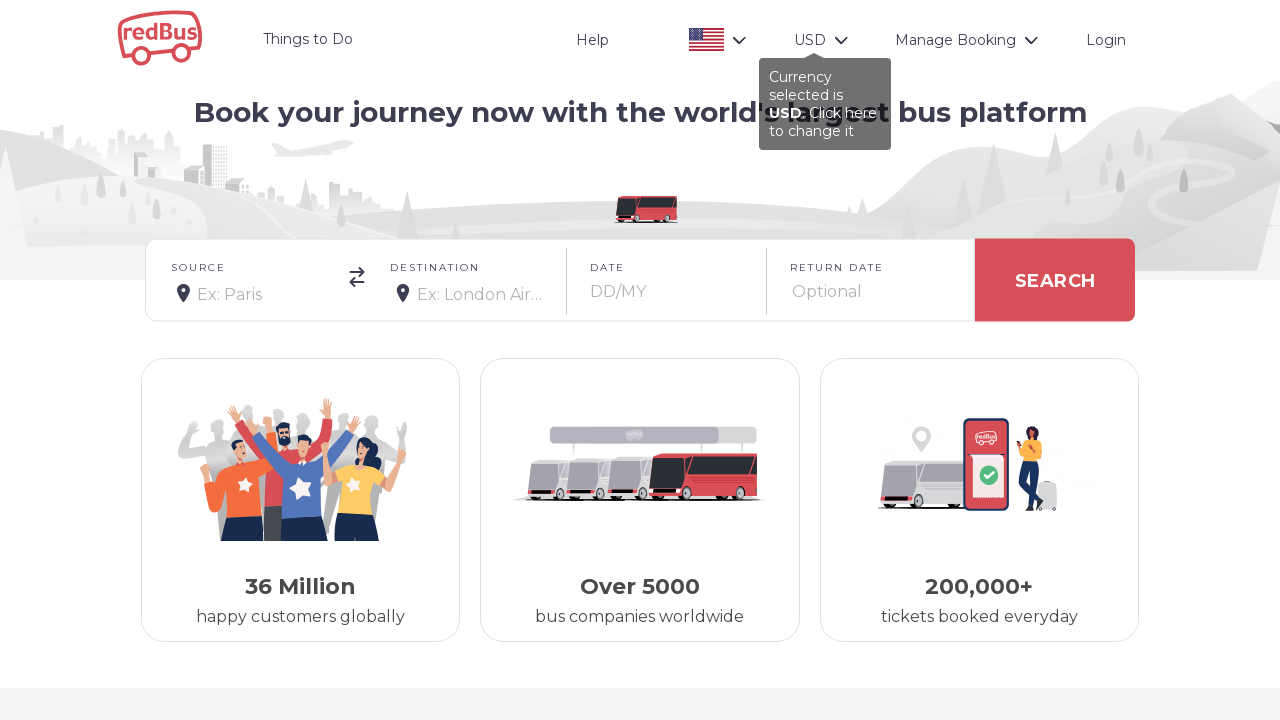

Filled source city field with 'Paris' on input >> nth=0
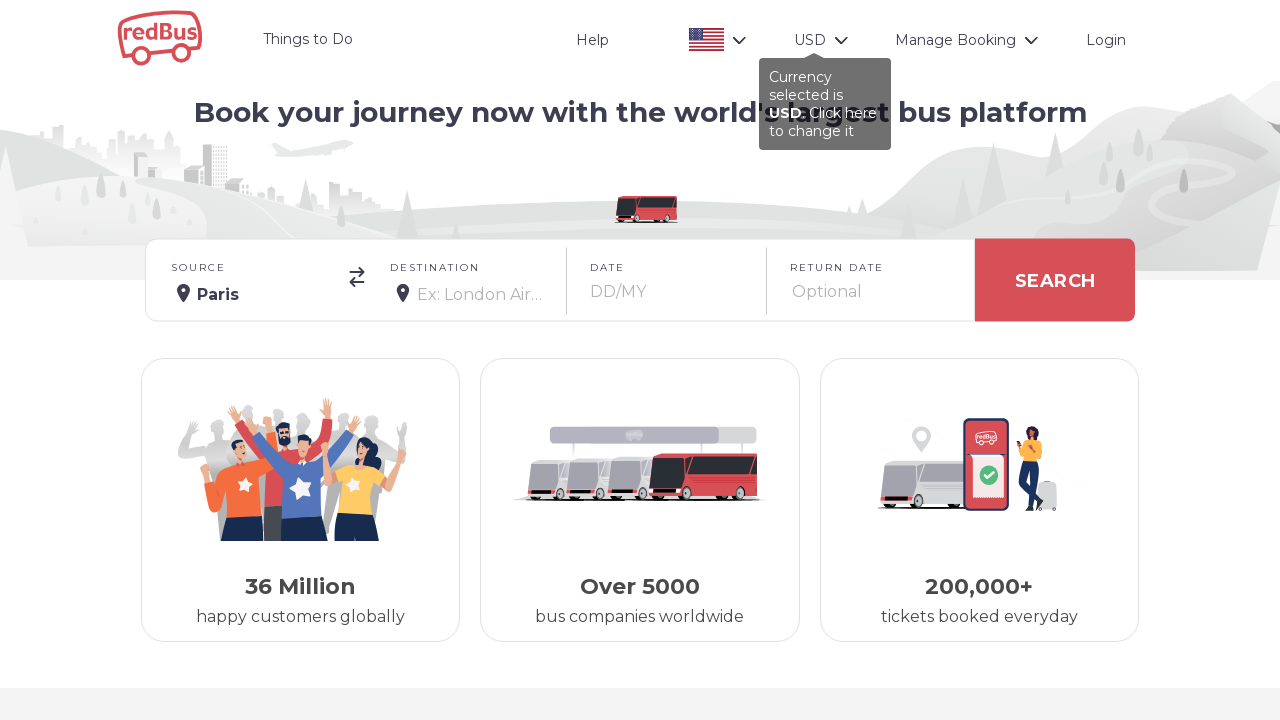

Waited 1500ms for UI updates and autocomplete
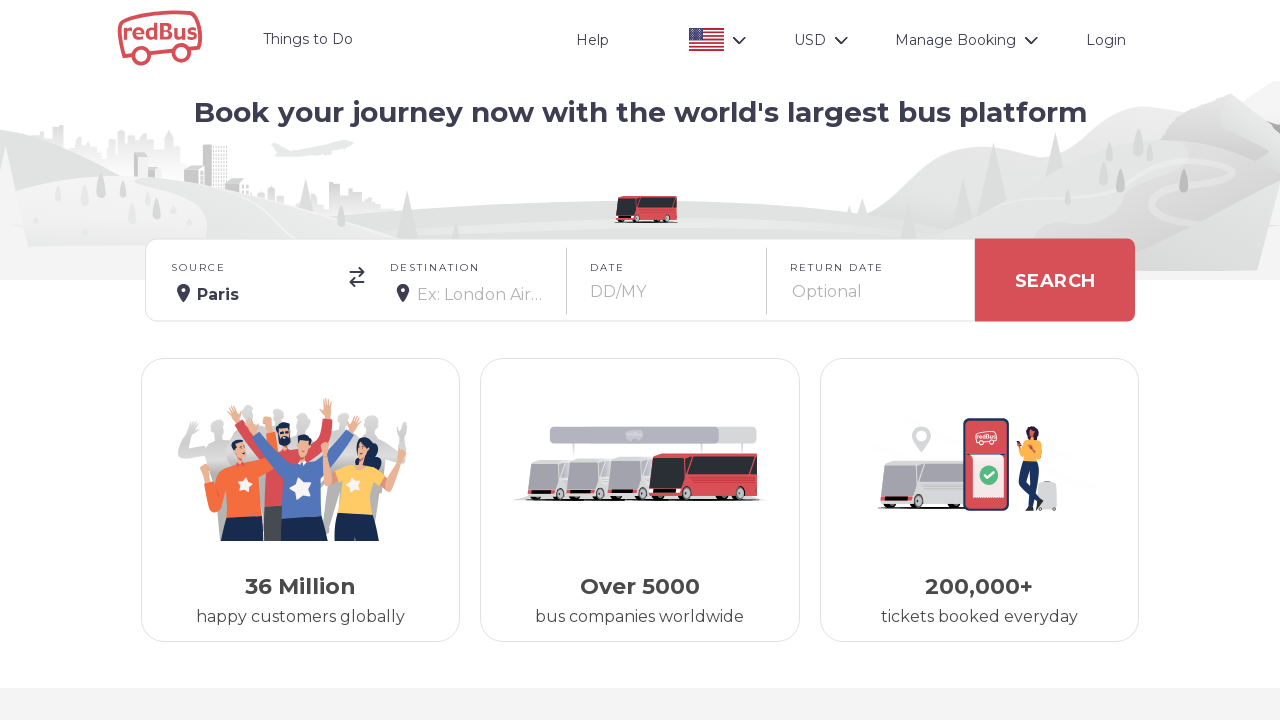

Filled destination city field with 'London' on input >> nth=1
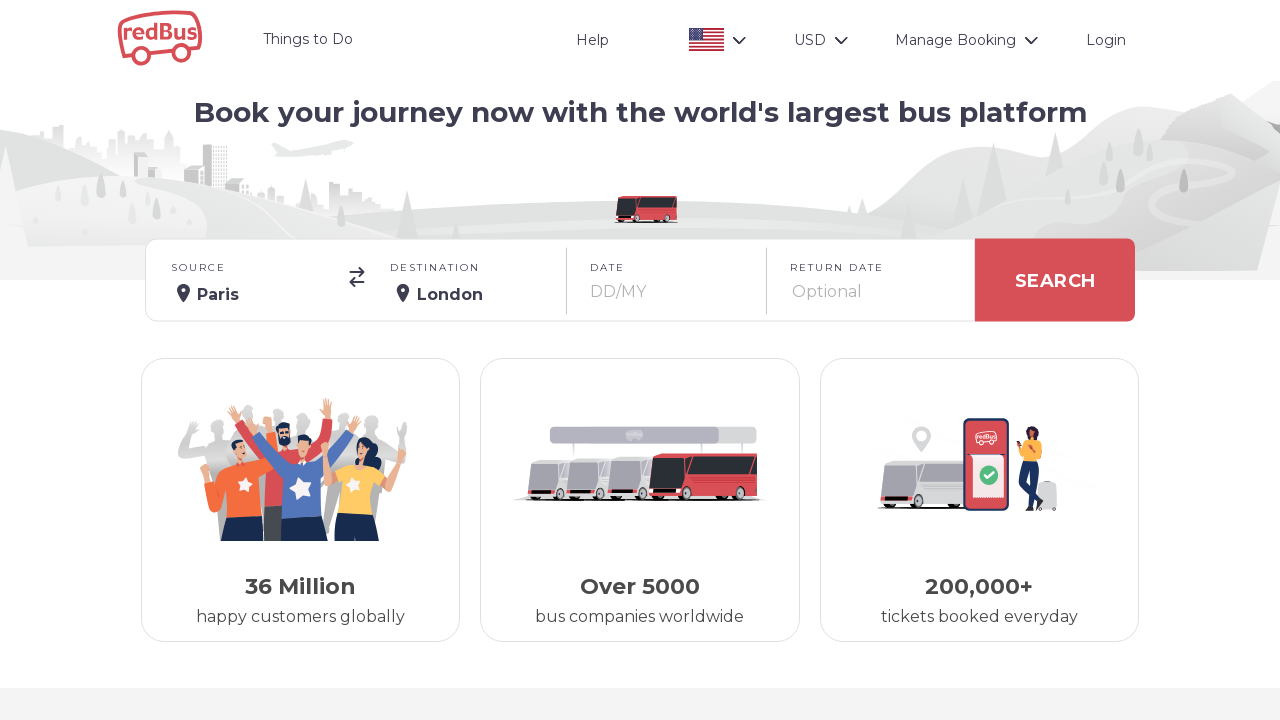

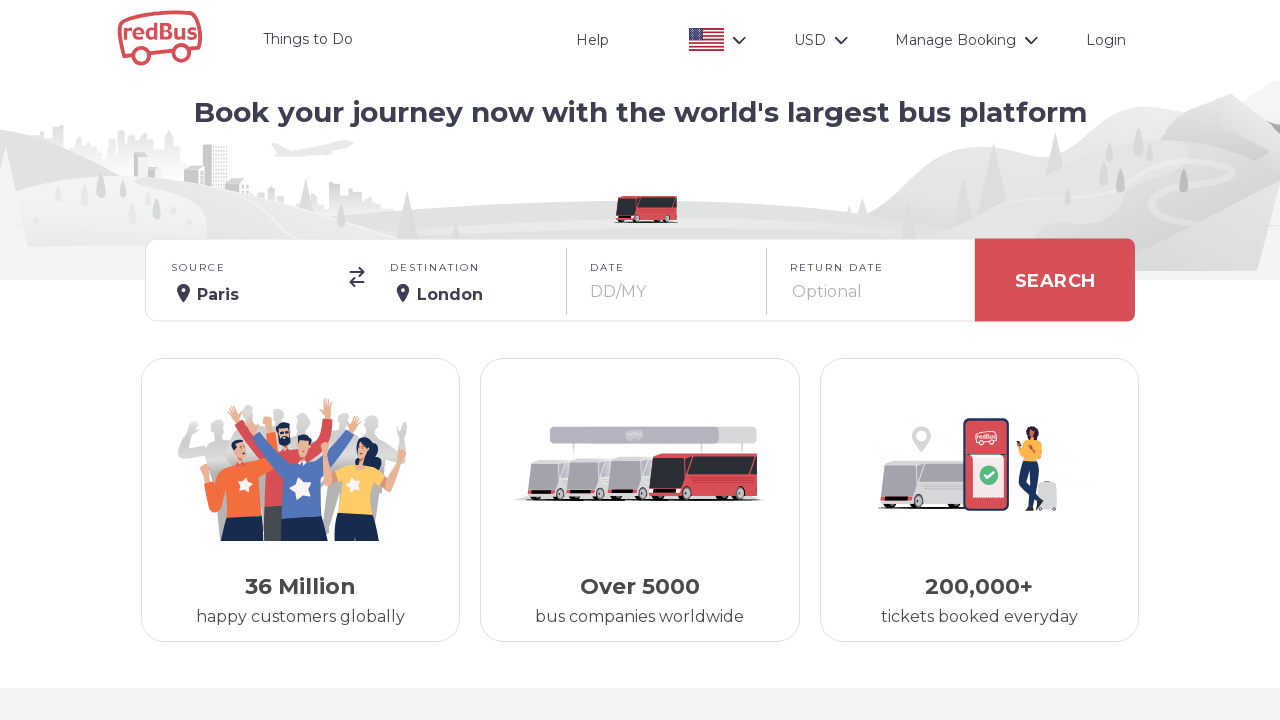